Types a username into the form field

Starting URL: https://demoqa.com/text-box

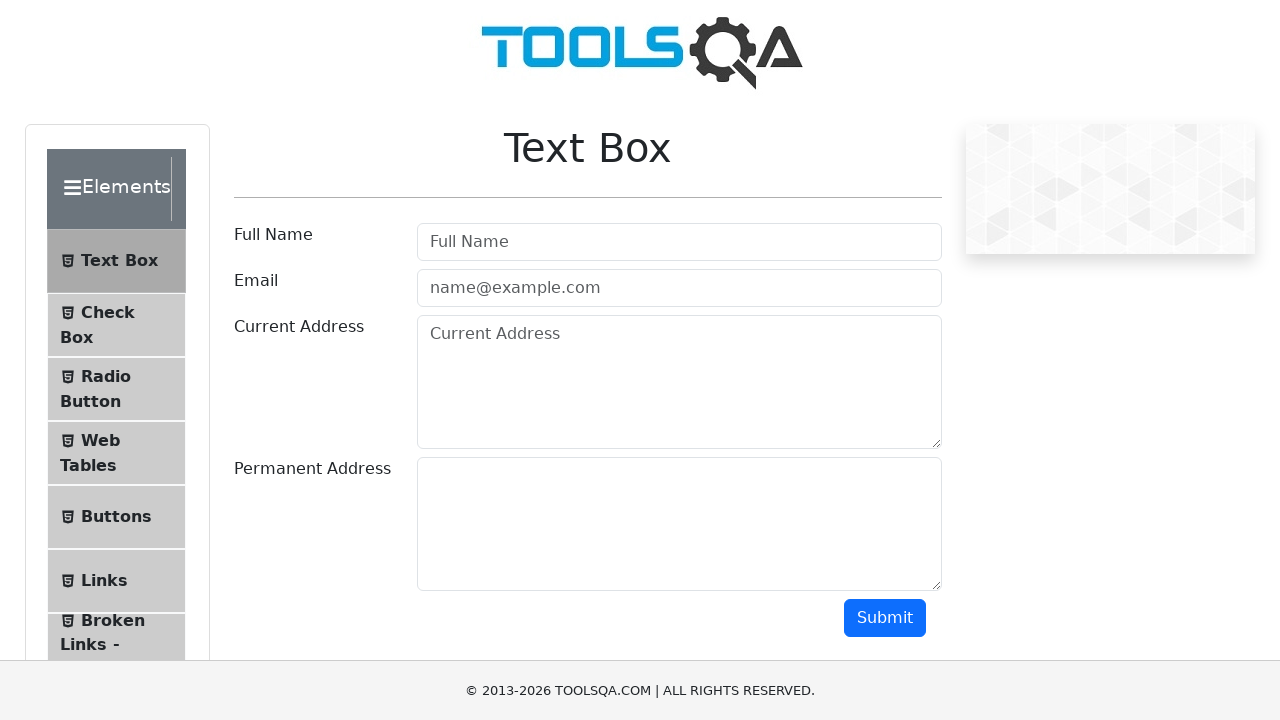

Typed username 'rodrigo' into the username field on #userName
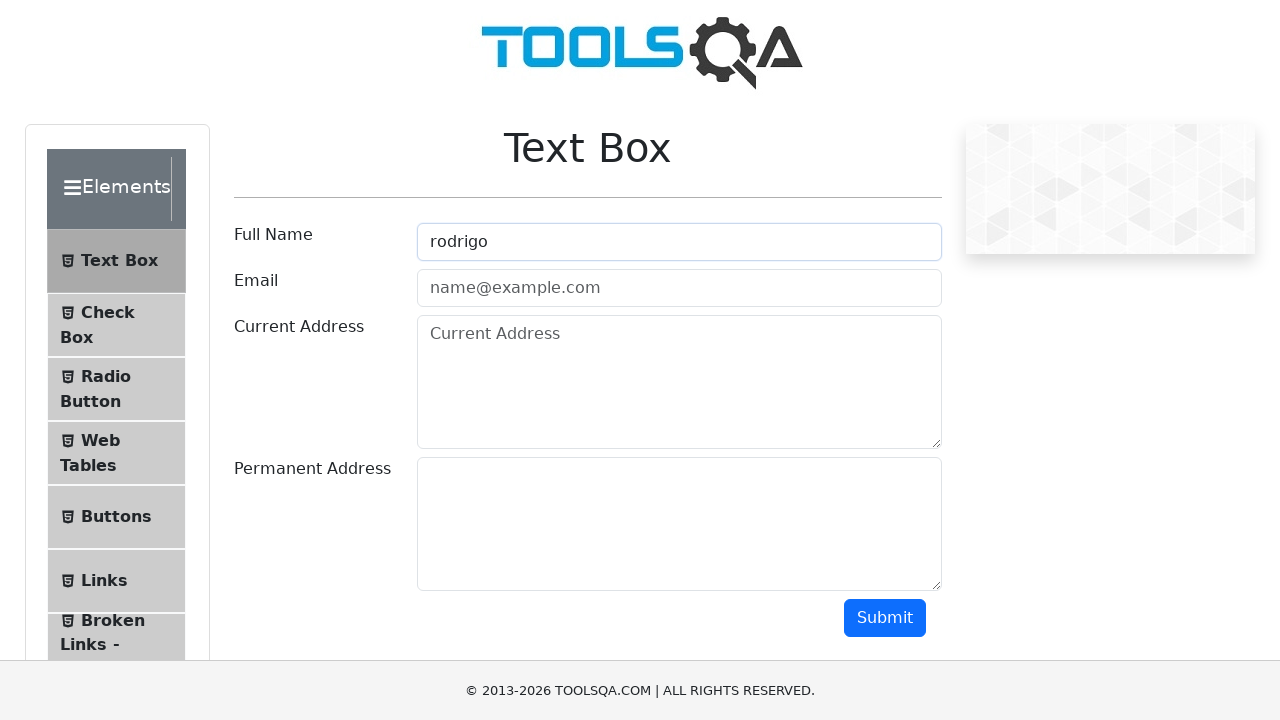

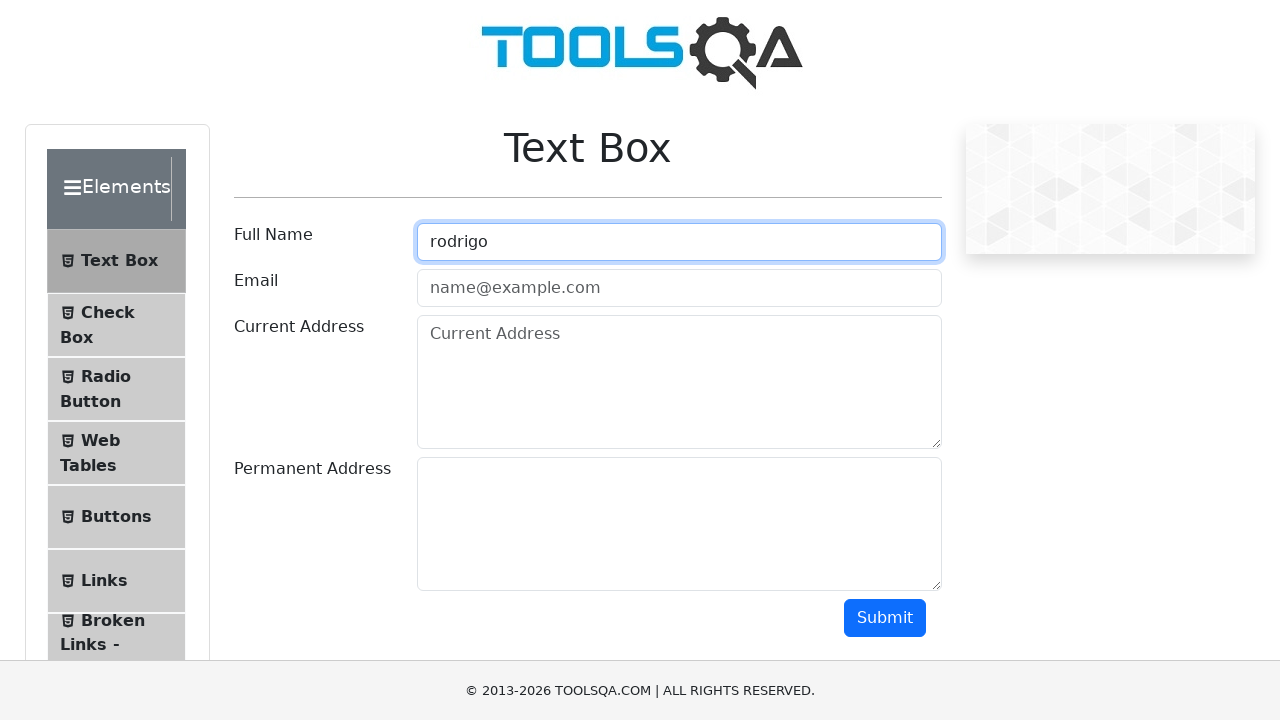